Tests drag and drop functionality by dragging a draggable element and dropping it onto a droppable target element

Starting URL: https://jqueryui.com/resources/demos/droppable/default.html

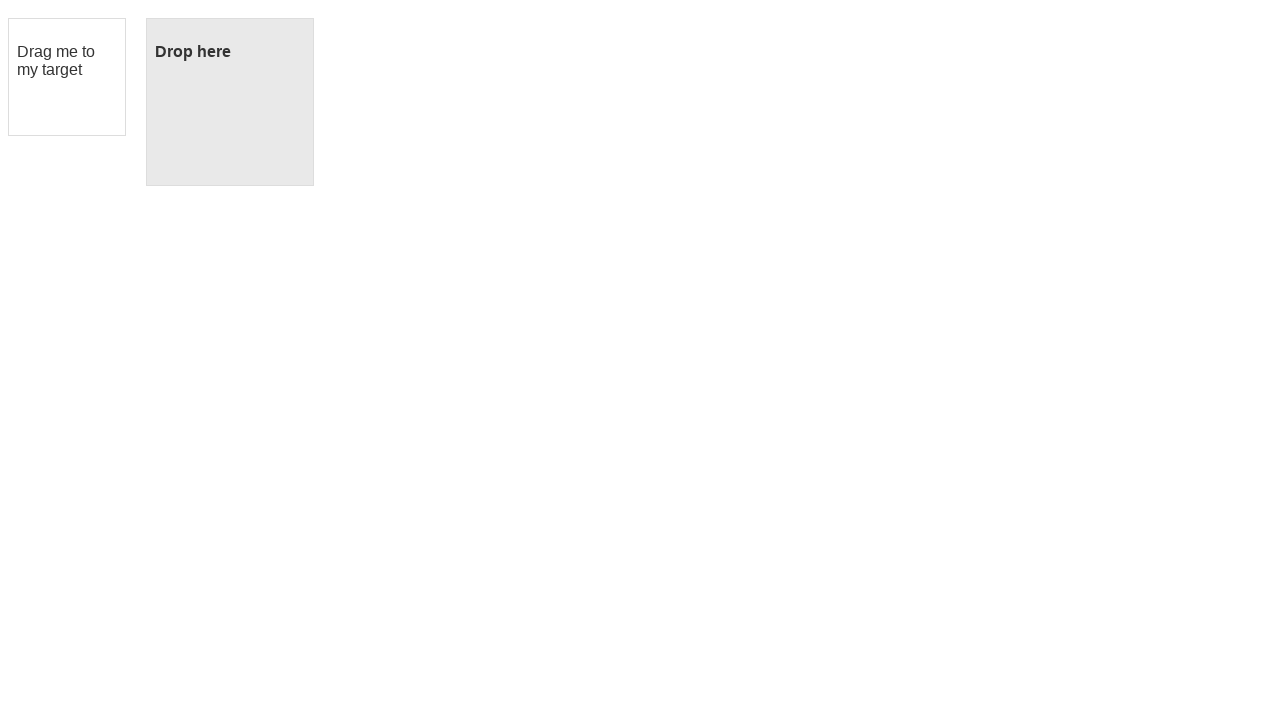

Located draggable element with id 'draggable'
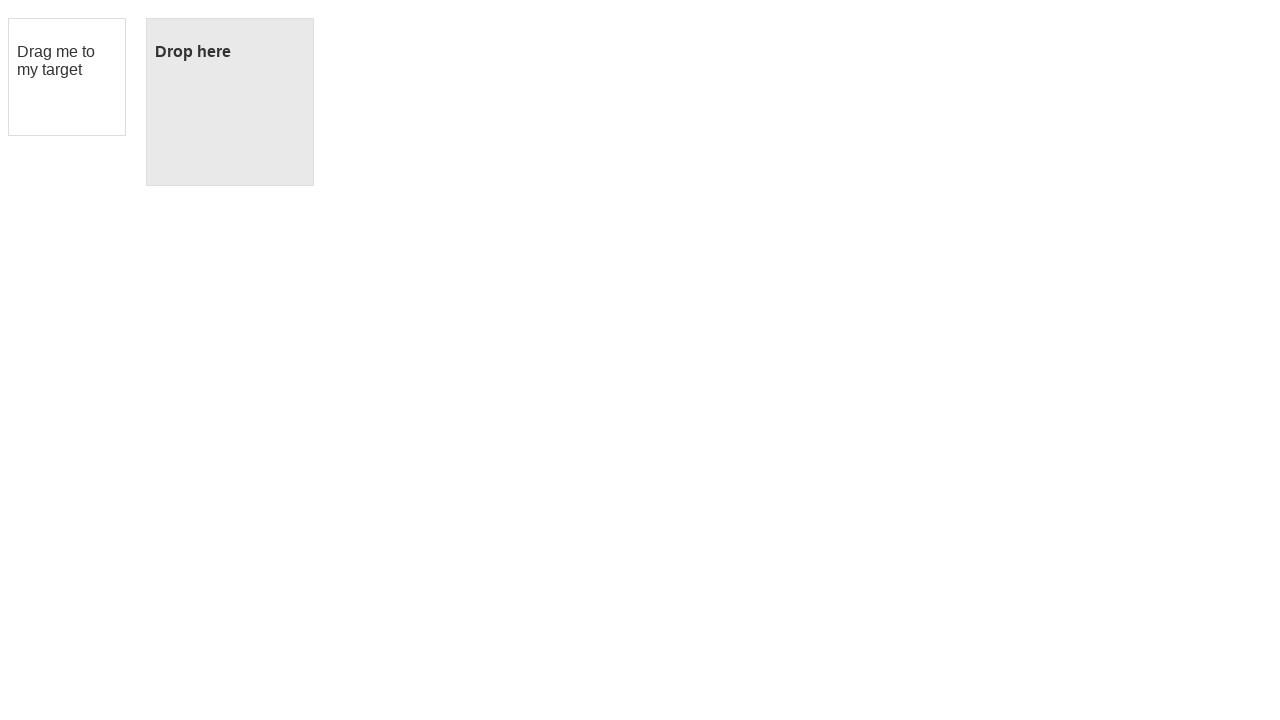

Located droppable target element with id 'droppable'
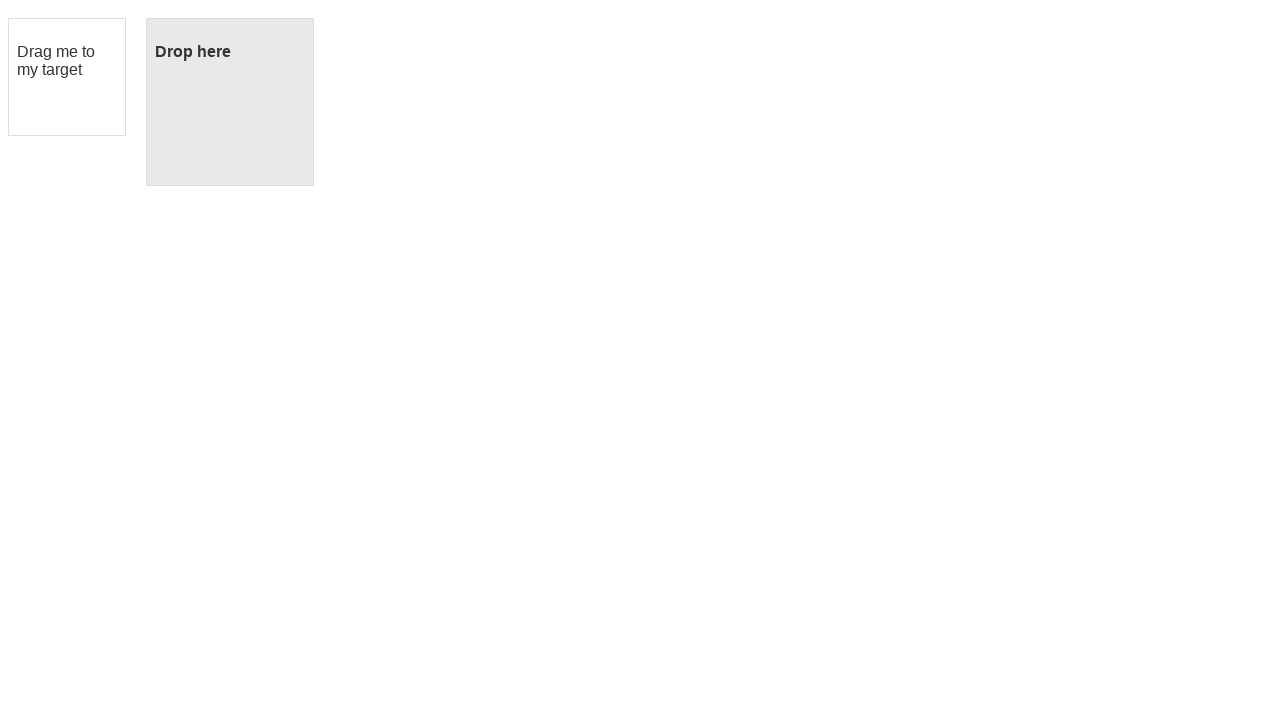

Dragged draggable element onto droppable target at (230, 102)
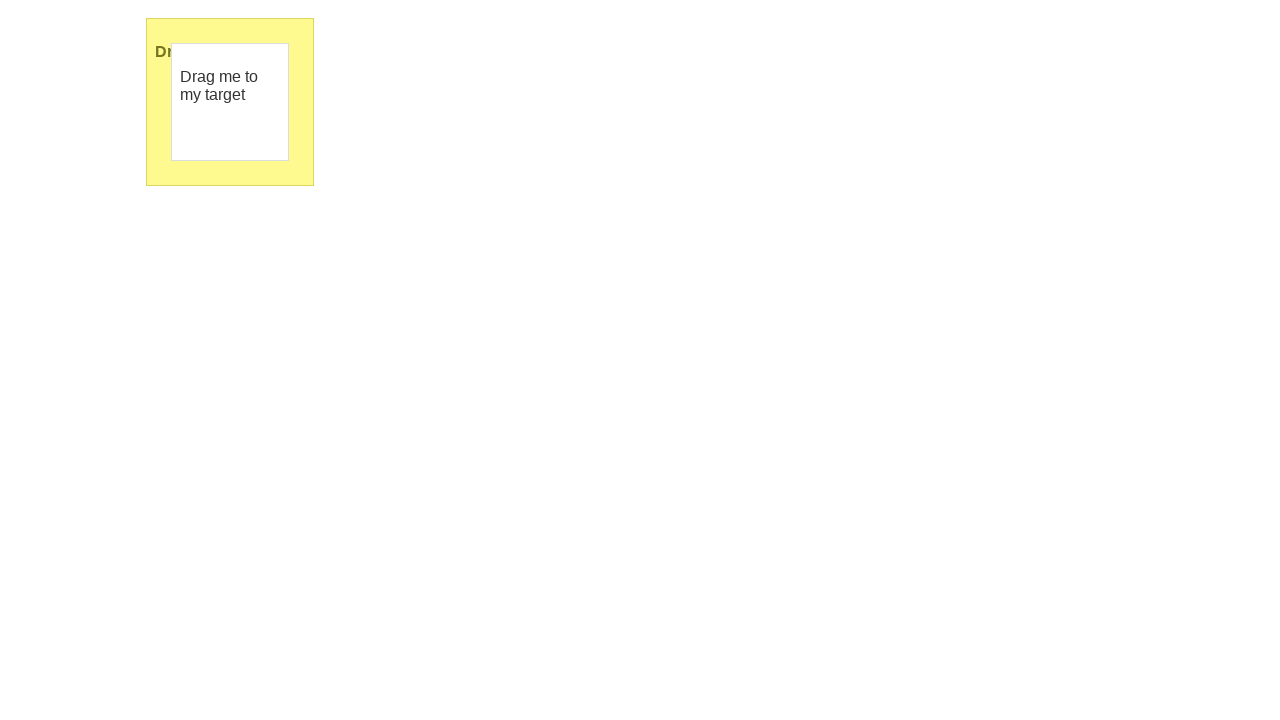

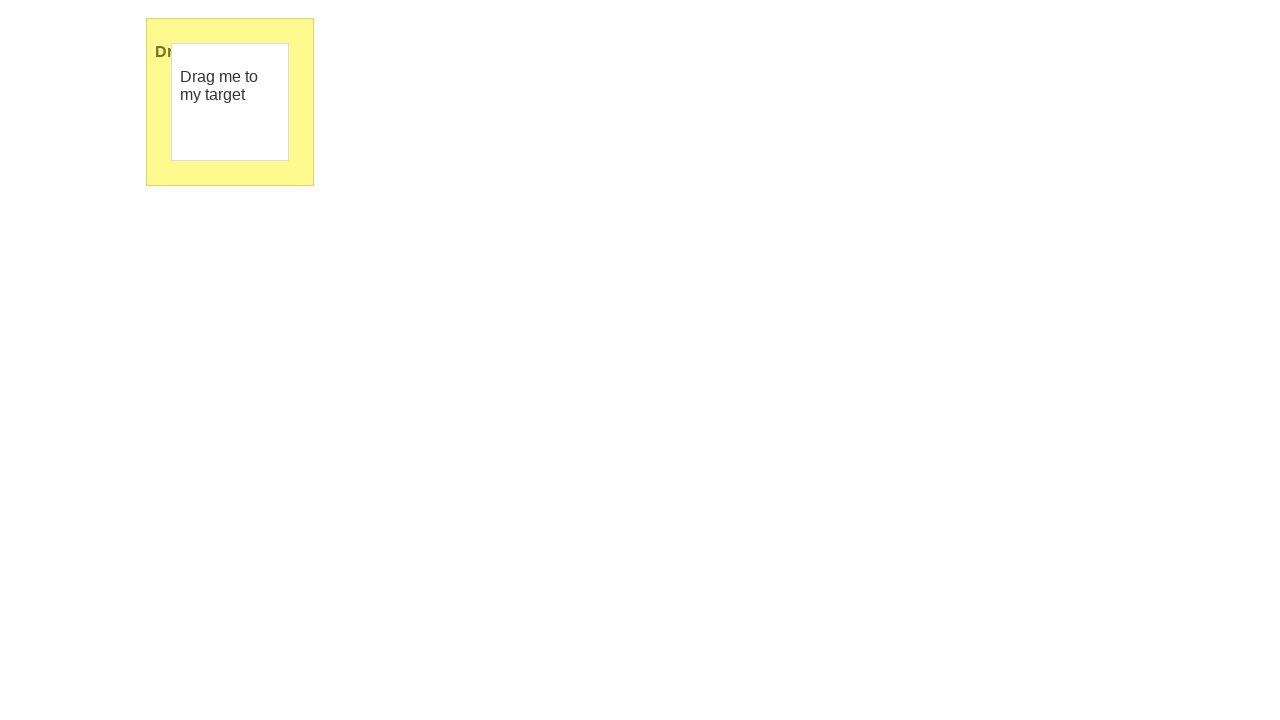